Tests navigation to Plan Your Trip page from home page via mega menu

Starting URL: https://bcparks.ca/

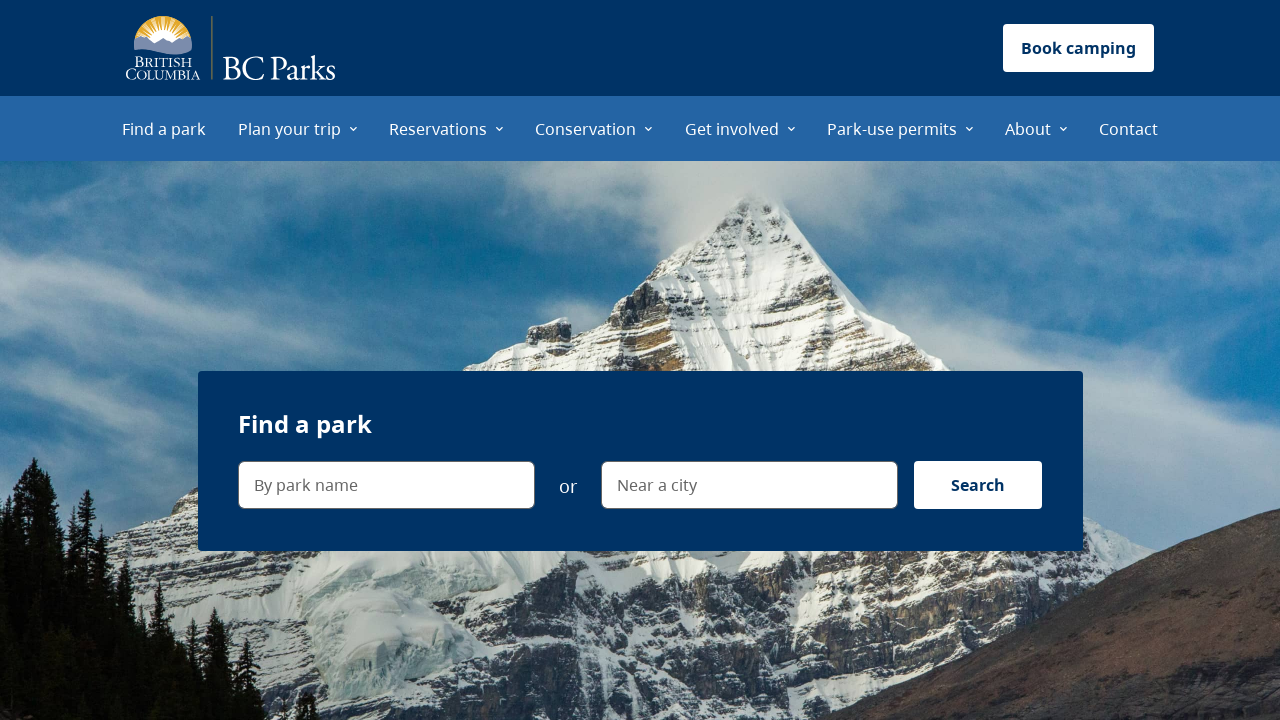

Waited for page to reach networkidle state
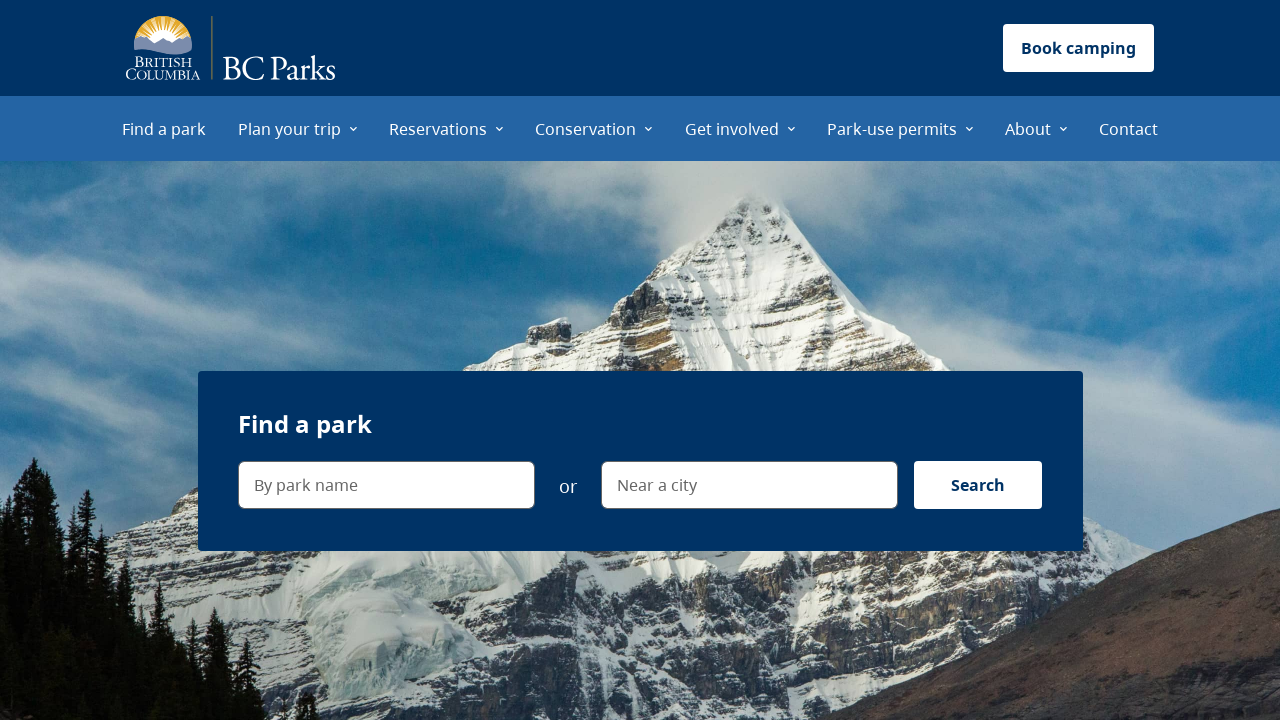

Clicked on 'Plan your trip' menu item in mega menu at (298, 128) on internal:role=menuitem[name="Plan your trip"i]
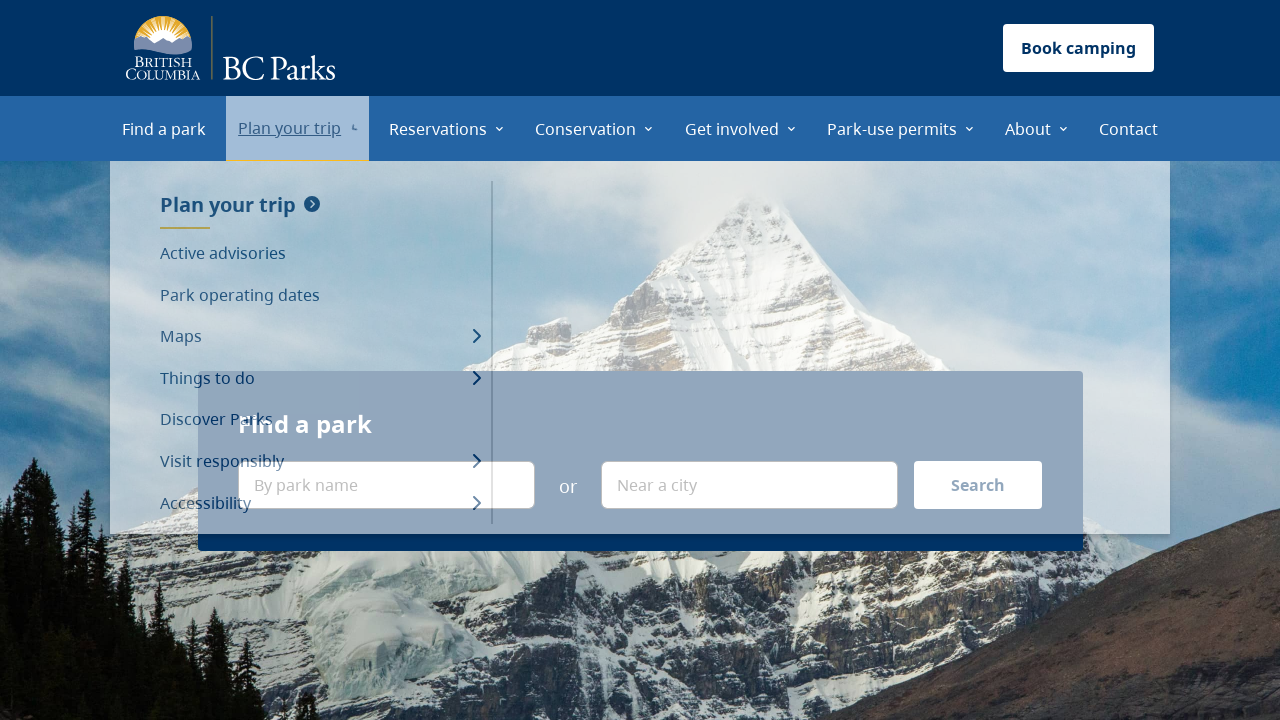

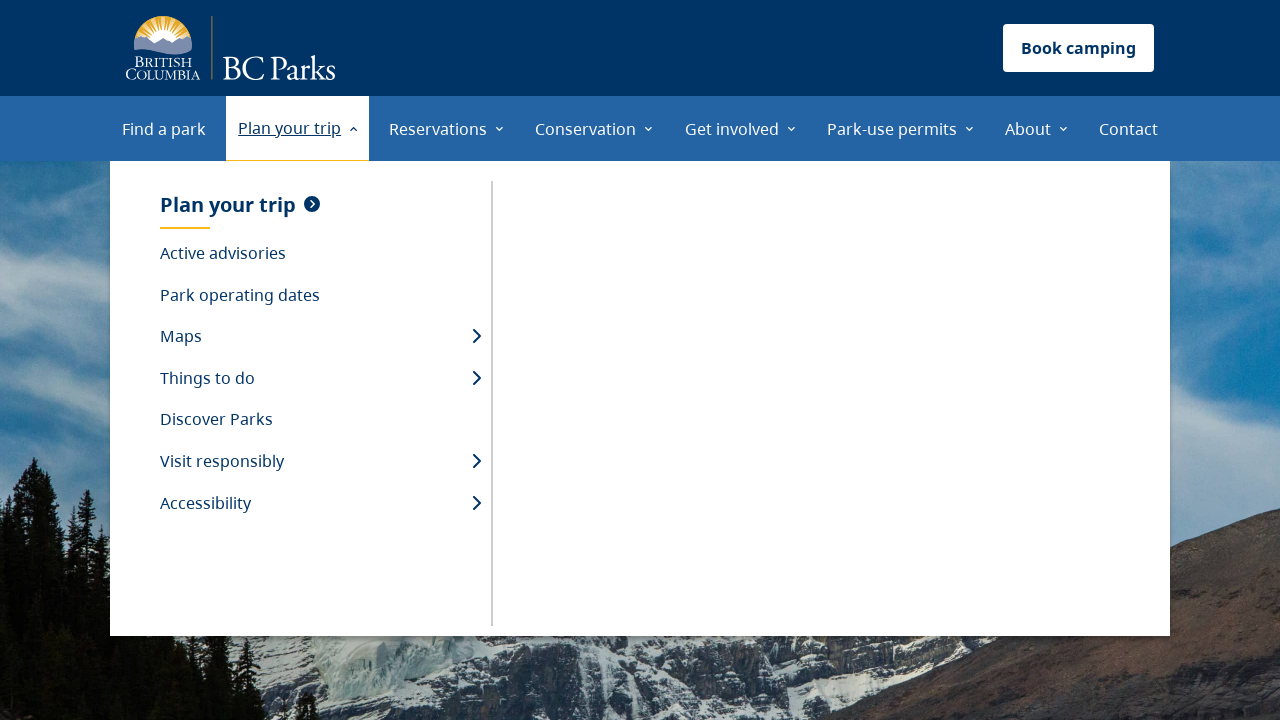